Tests navigation to the registration page by clicking the registration link on the homepage and verifying the URL changes correctly.

Starting URL: https://qa.koel.app/

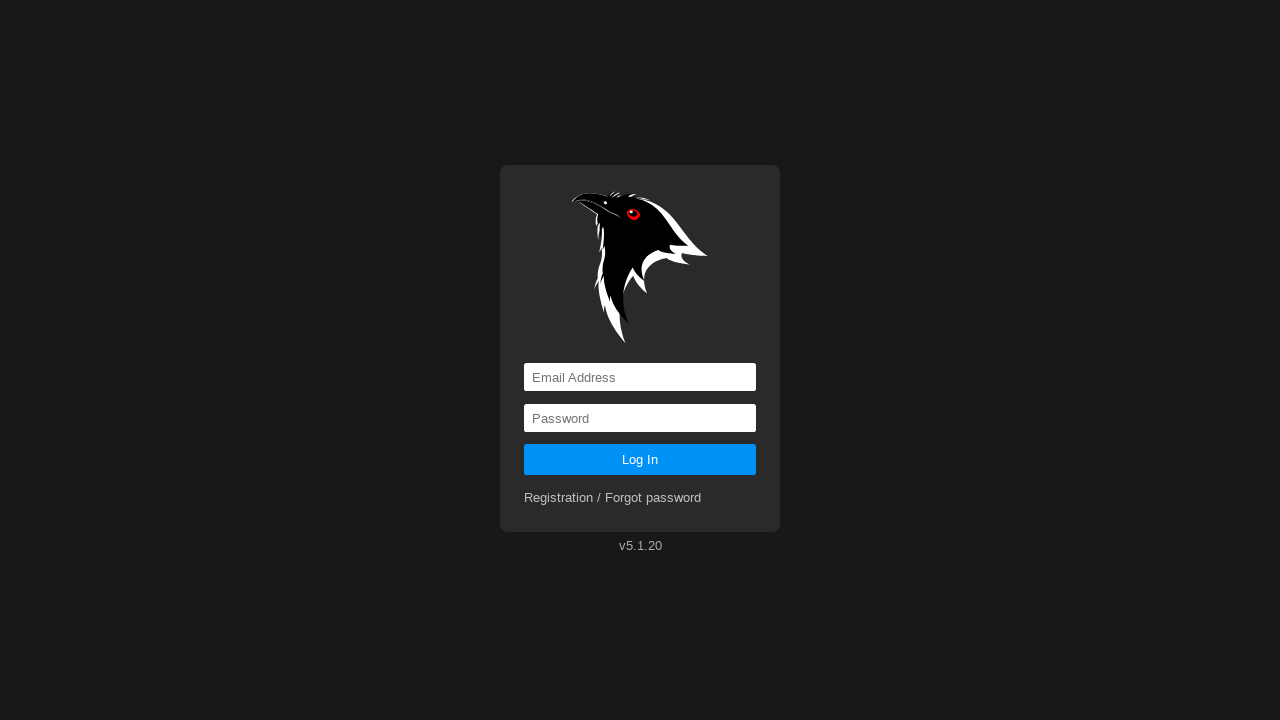

Clicked on the registration link at (613, 498) on a[href='registration']
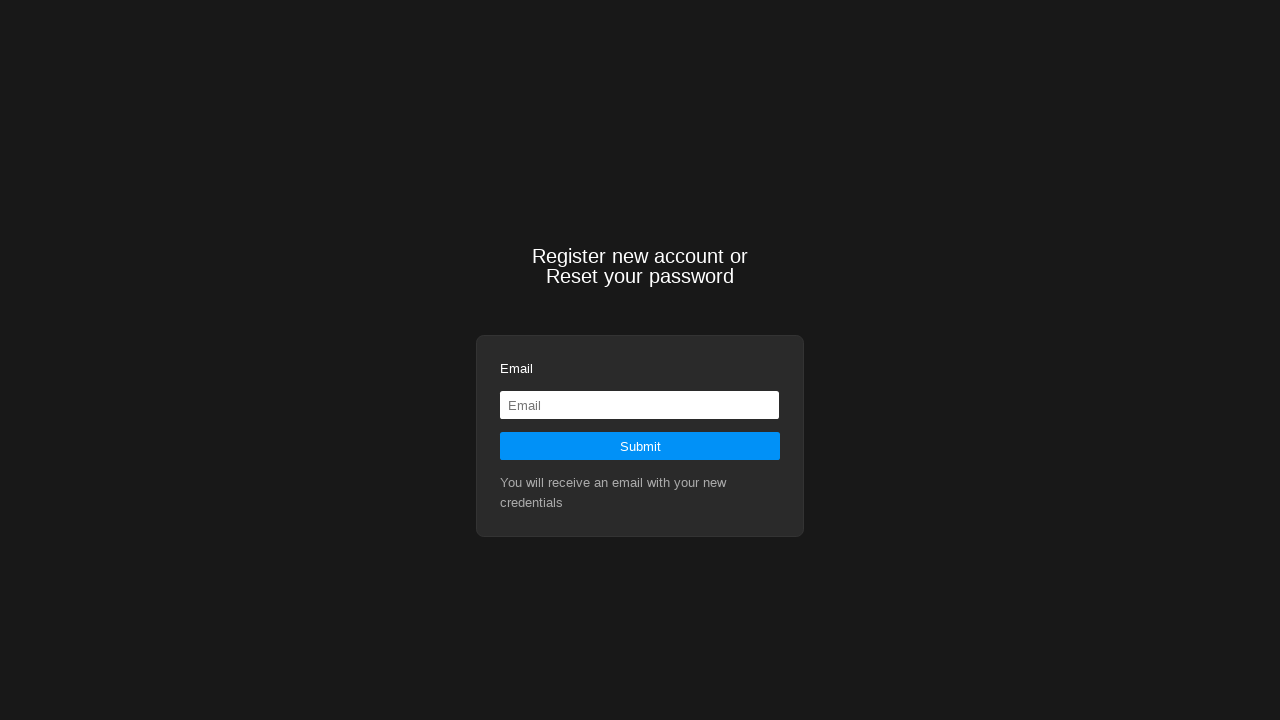

Verified navigation to registration page - URL changed to https://qa.koel.app/registration
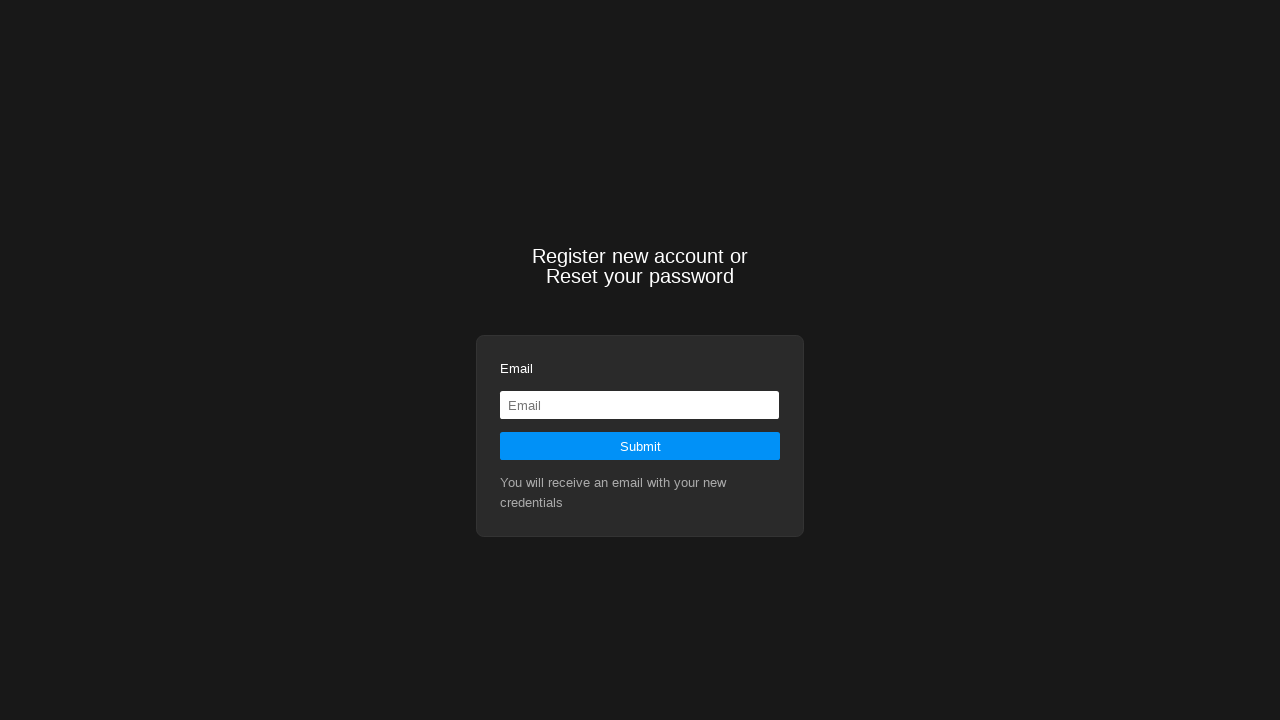

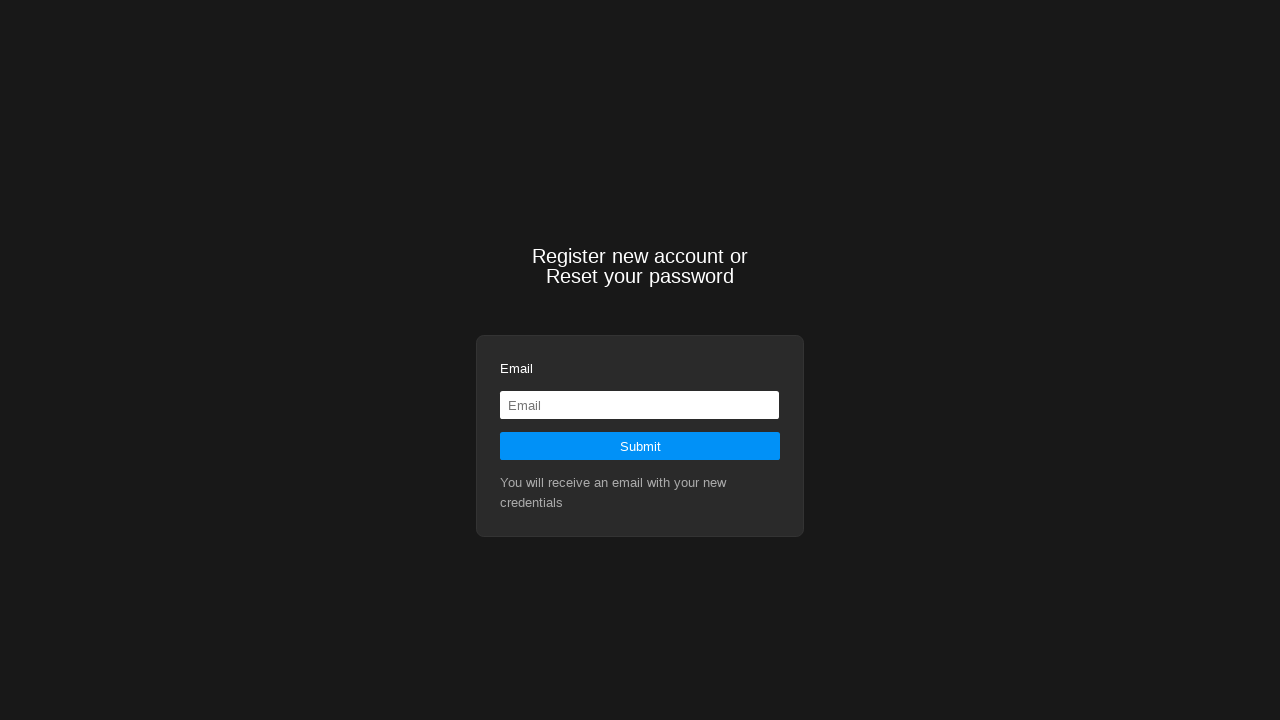